Tests the prompt alert dialog on DemoQA by clicking a button to trigger a prompt and accepting it with input text

Starting URL: https://demoqa.com/alerts

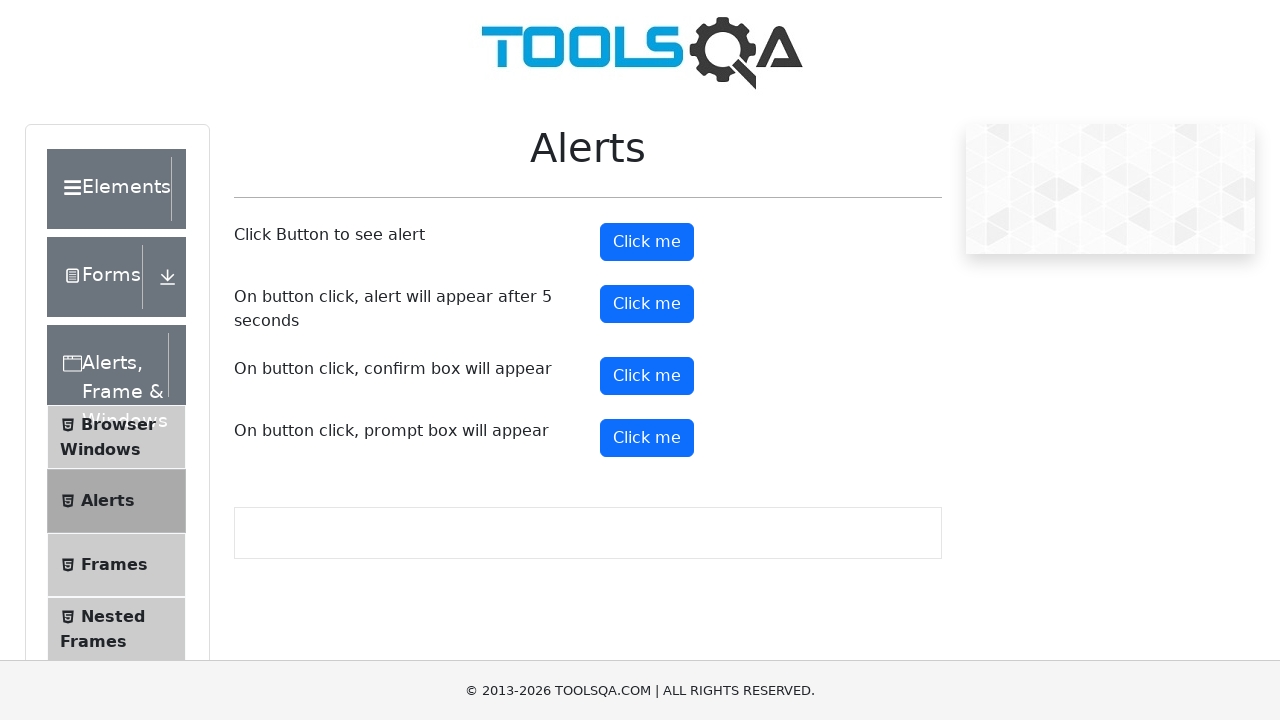

Set up dialog handler to accept prompt with input text 'suprith'
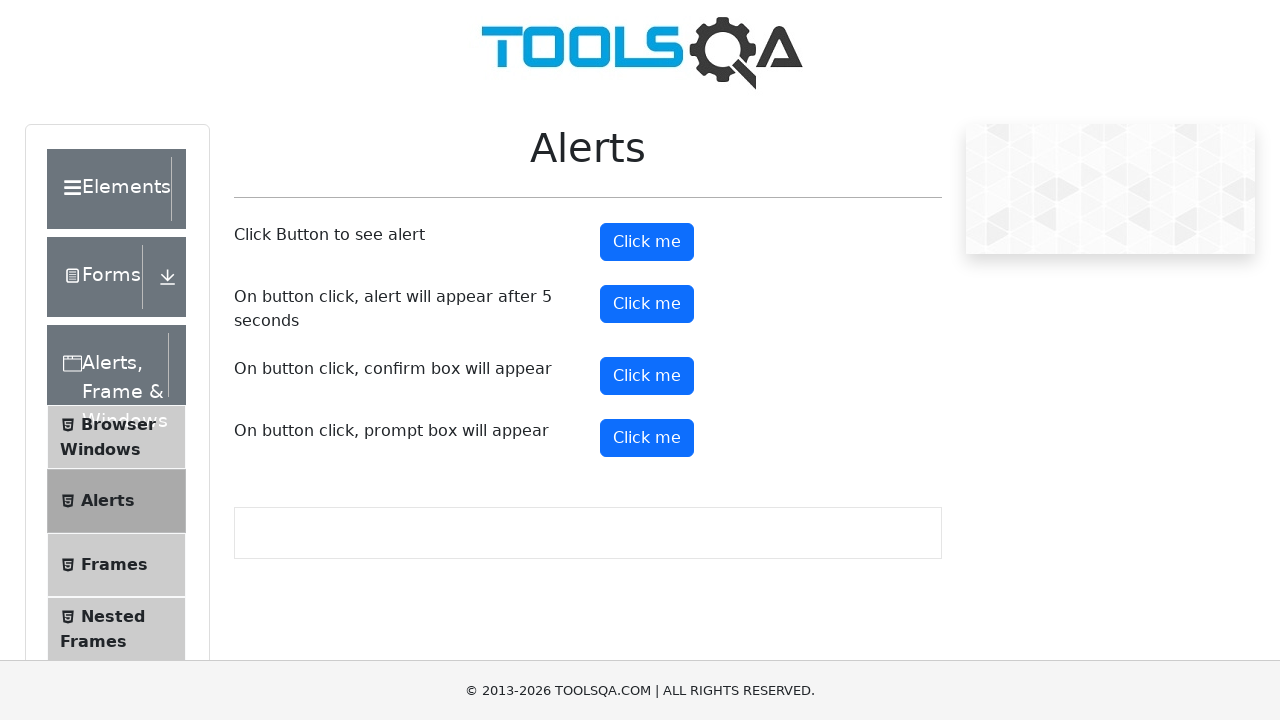

Clicked prompt button to trigger alert dialog at (647, 438) on #promtButton
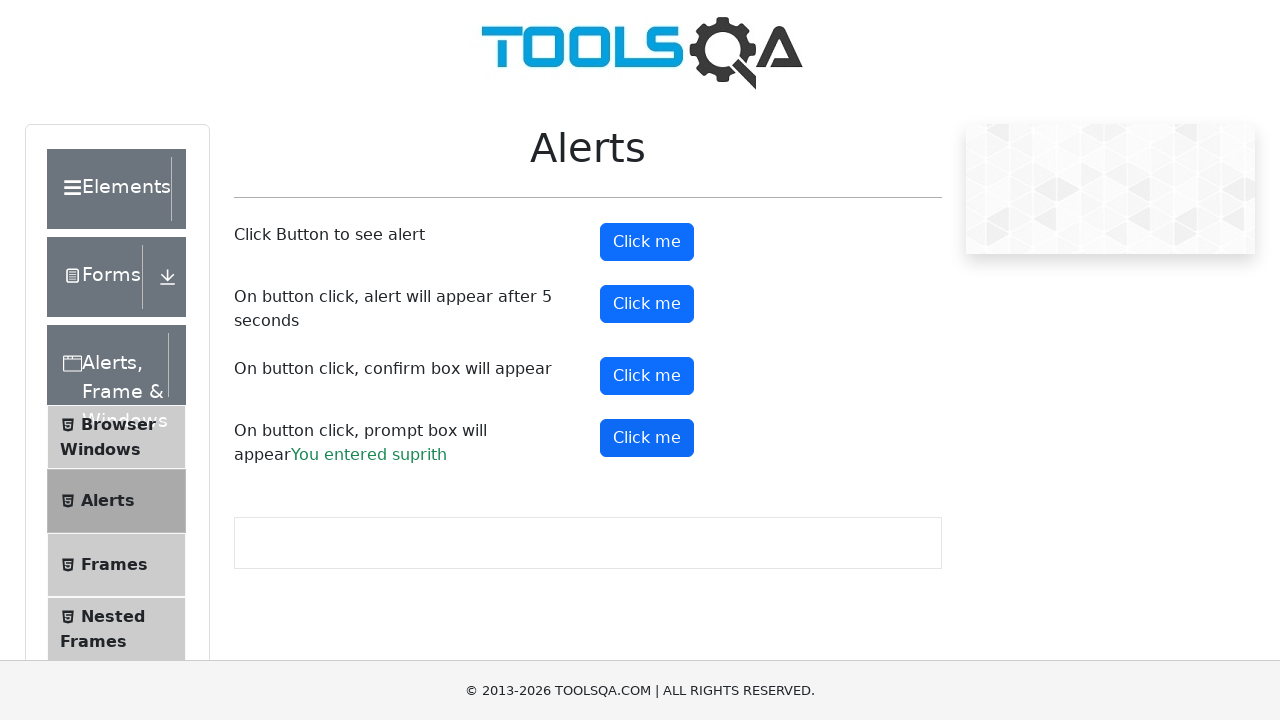

Prompt result message appeared on page
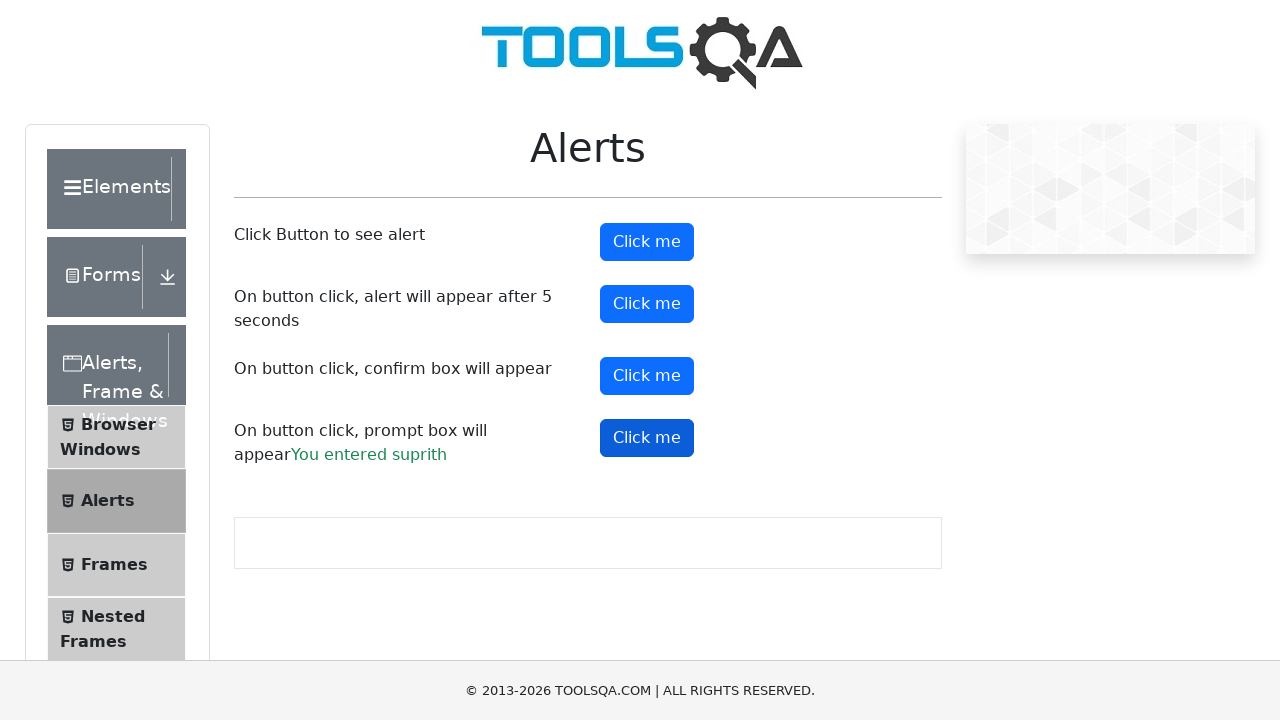

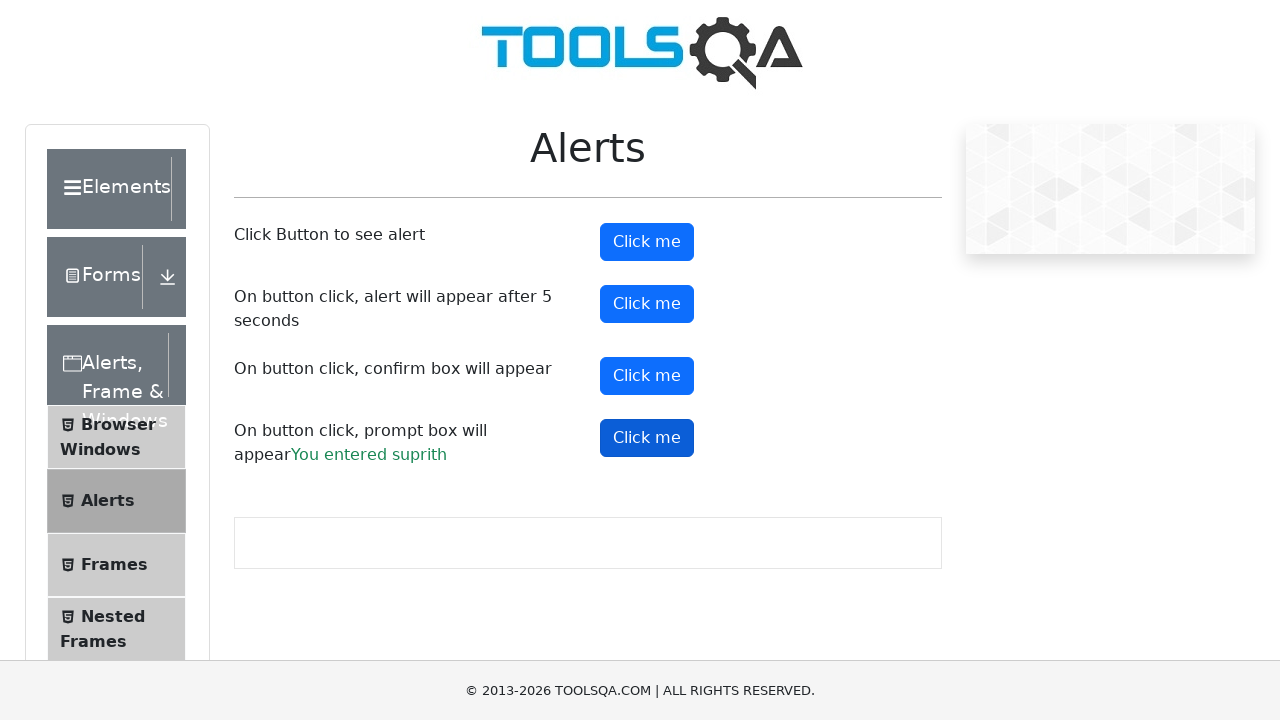